Tests clicking on an input element and verifies it receives focus

Starting URL: https://www.selenium.dev/selenium/web/mouse_interaction.html

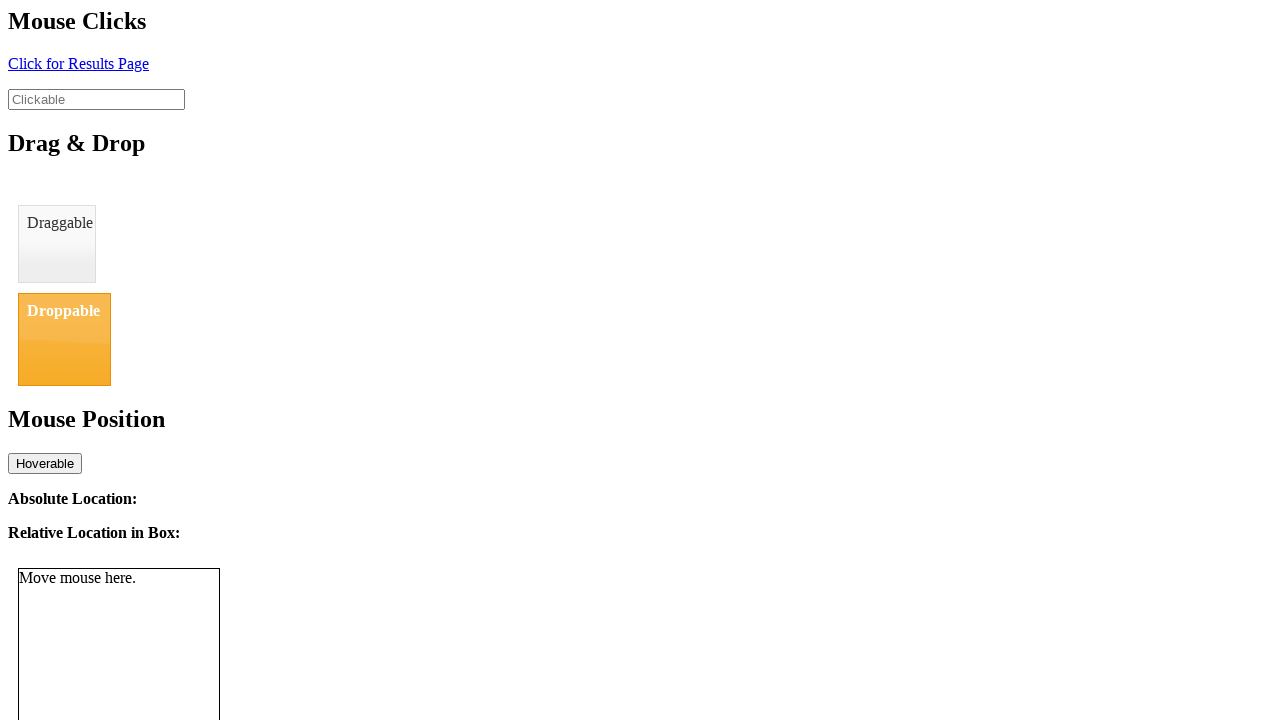

Clicked on the clickable input element at (96, 99) on input#clickable
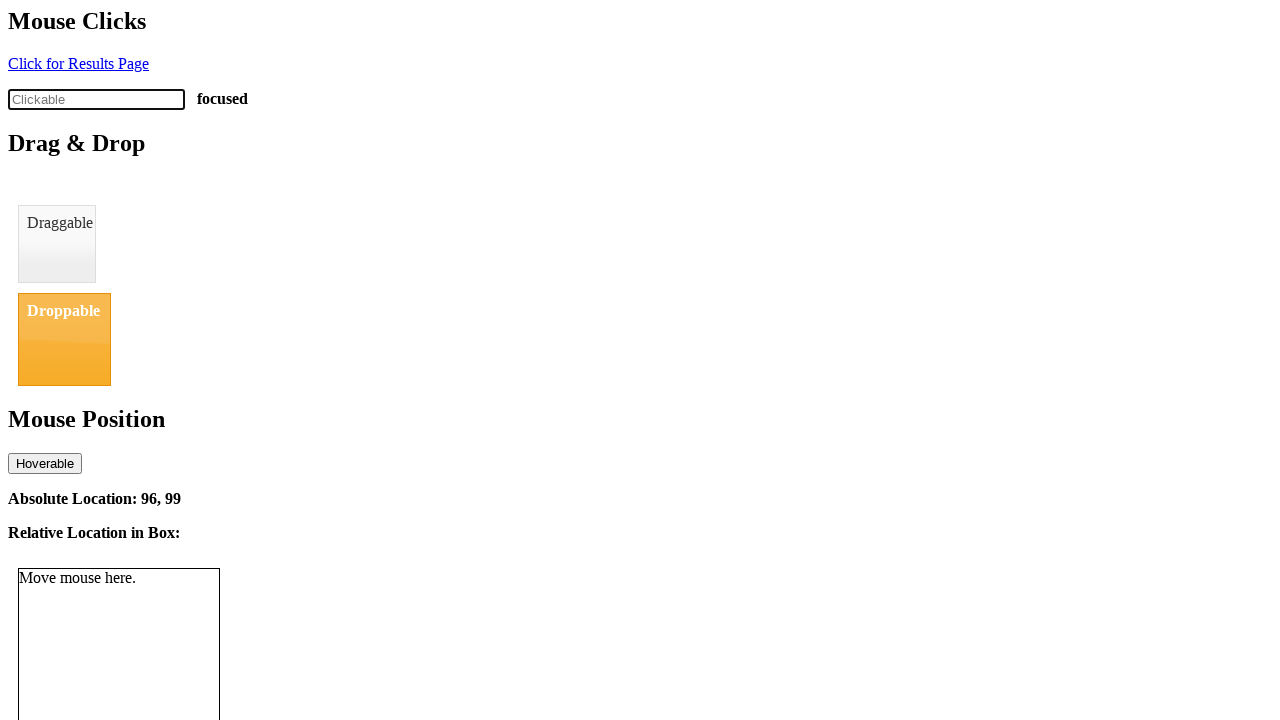

Retrieved click status text content
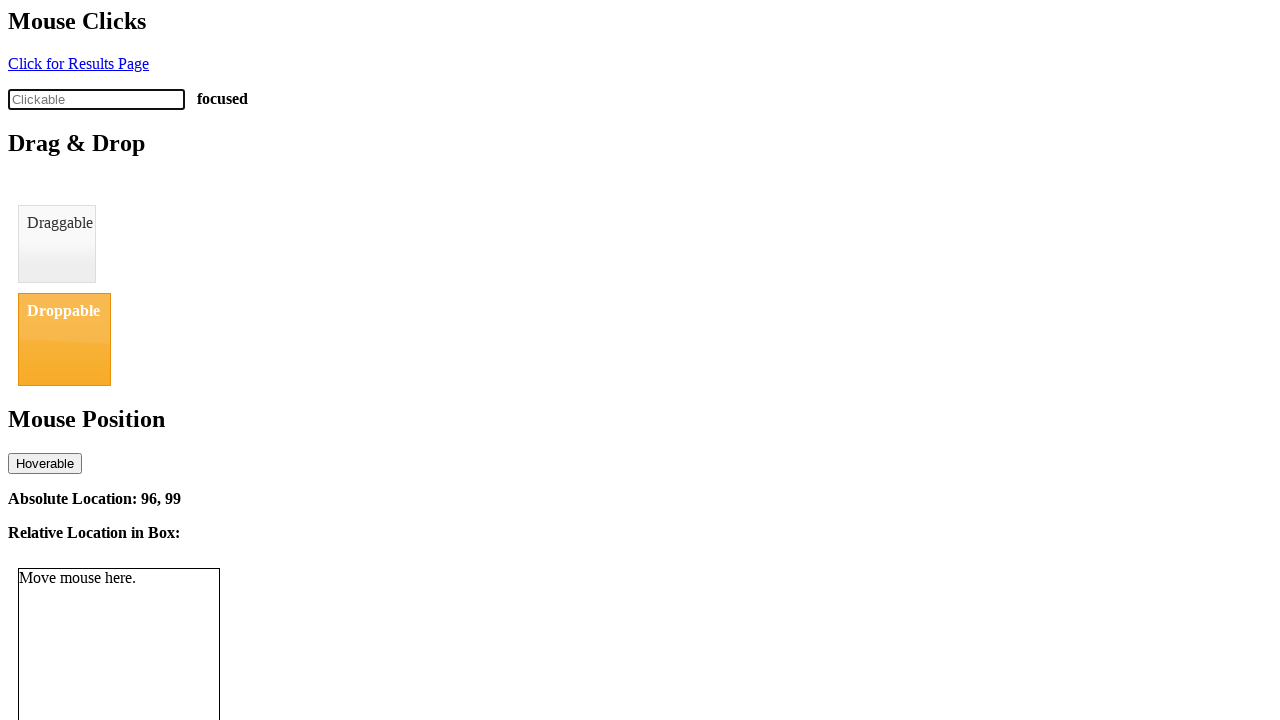

Verified that input element is focused
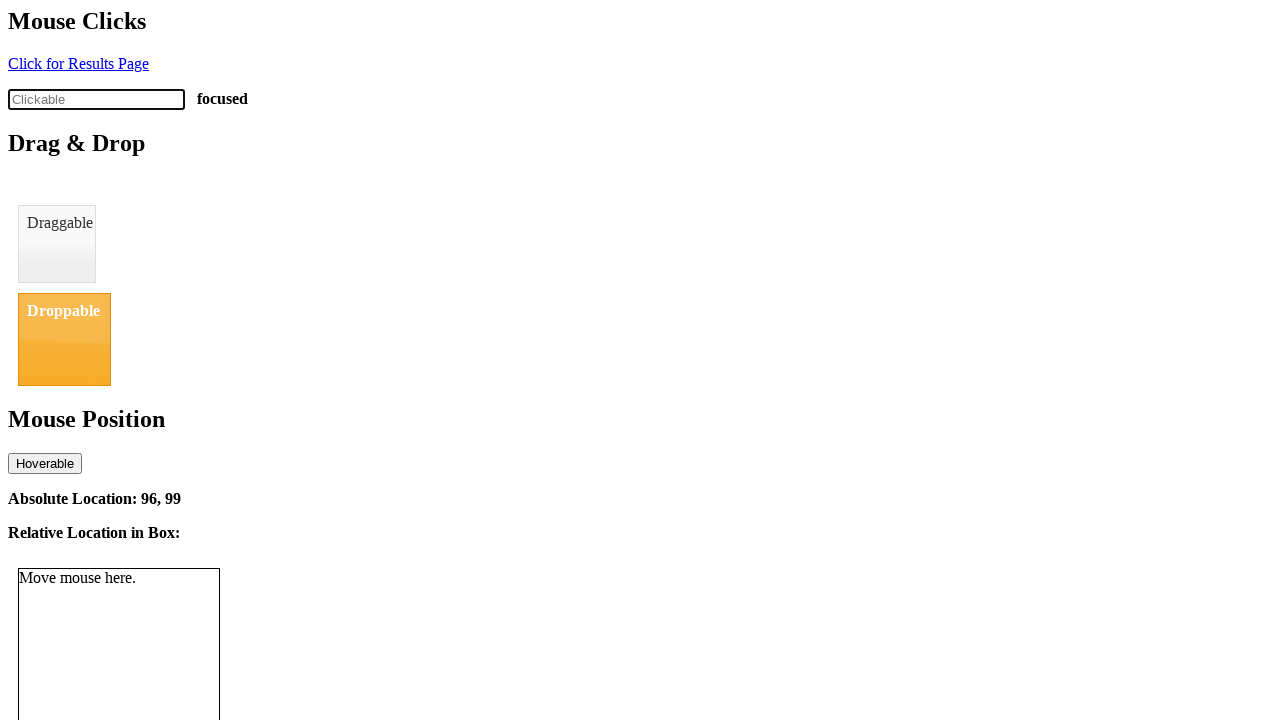

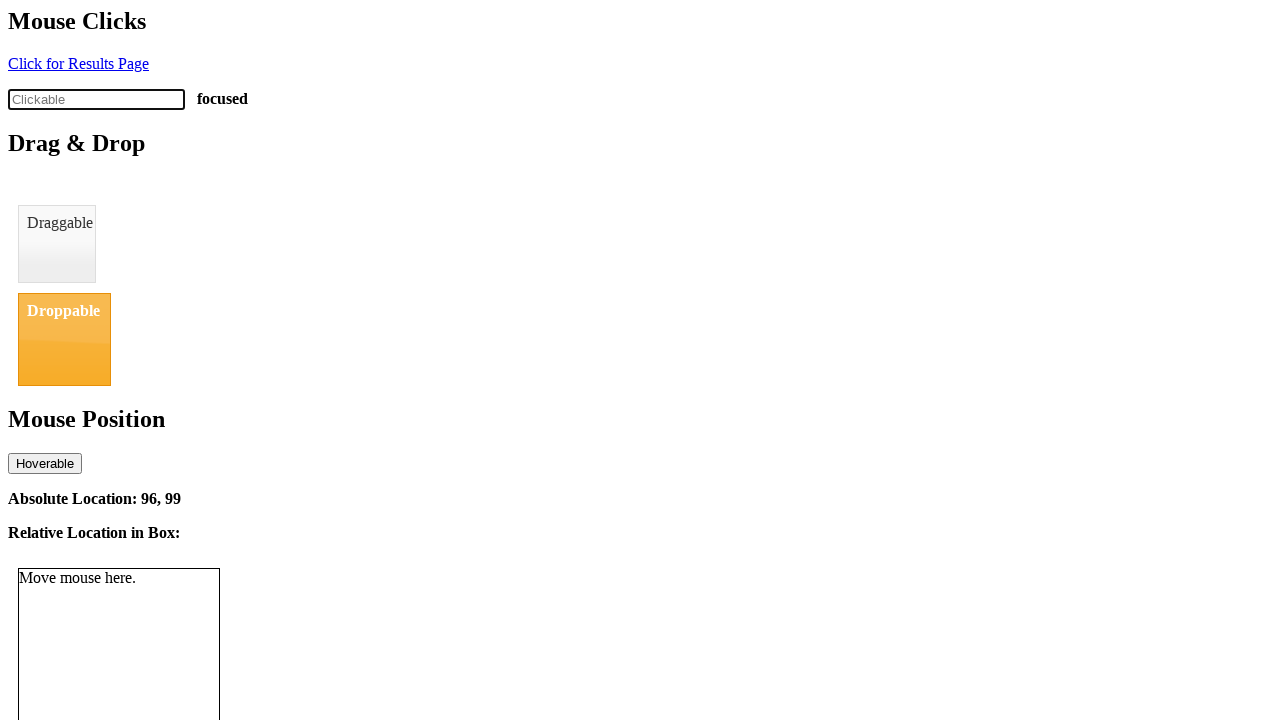